Tests context menu navigation by right-clicking an element and navigating through nested sub-menus to click on a specific item

Starting URL: https://swisnl.github.io/jQuery-contextMenu/demo/sub-menus.html

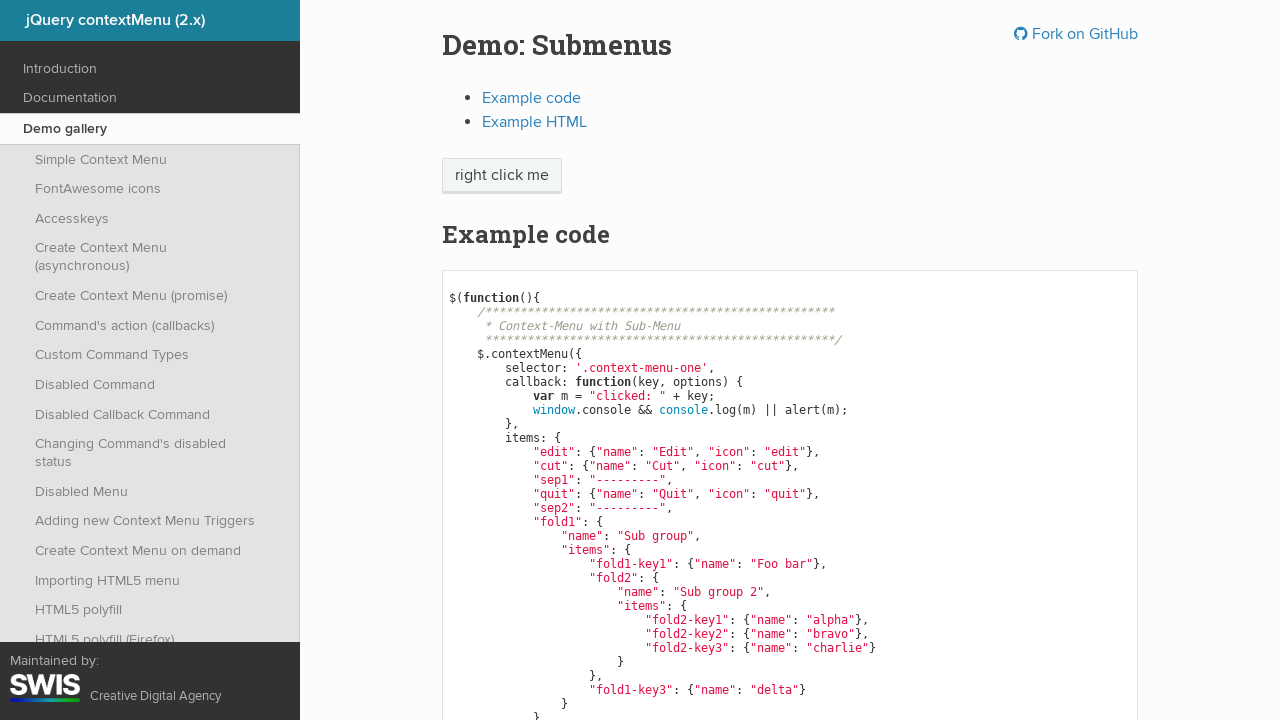

Located the 'right click me' element
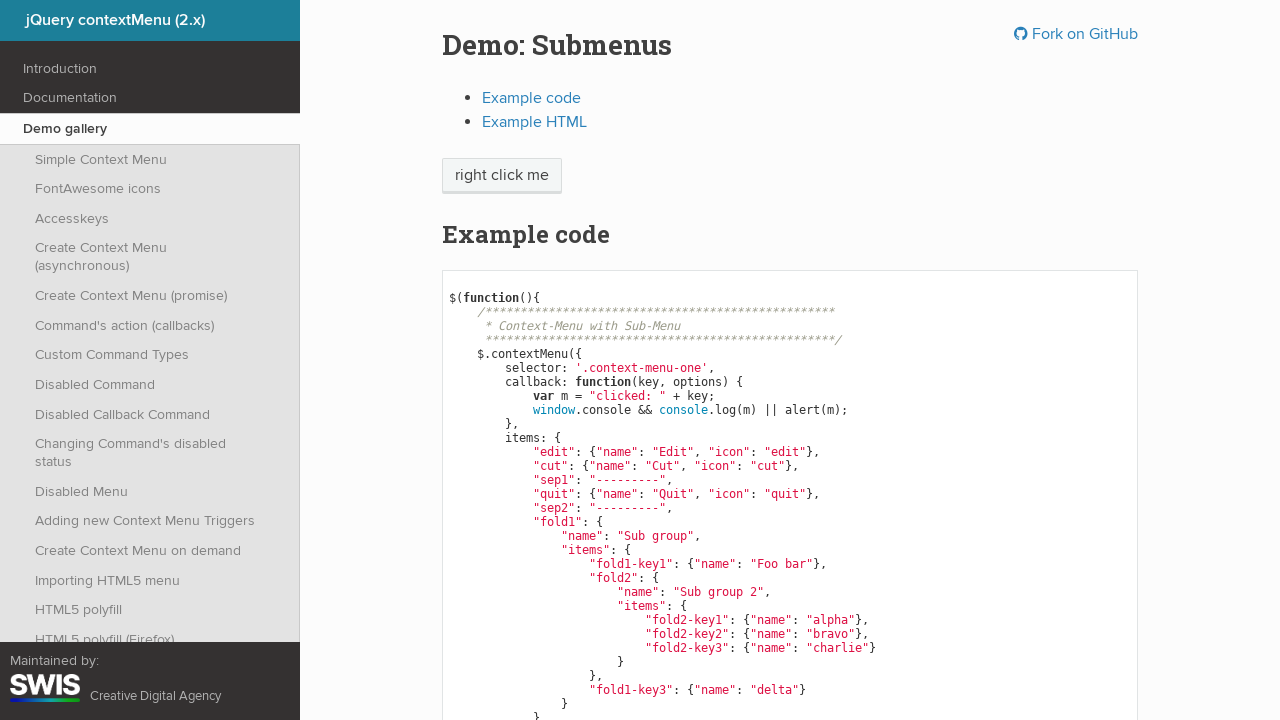

Right-clicked on the target element to open context menu at (502, 176) on xpath=//span[text()='right click me']
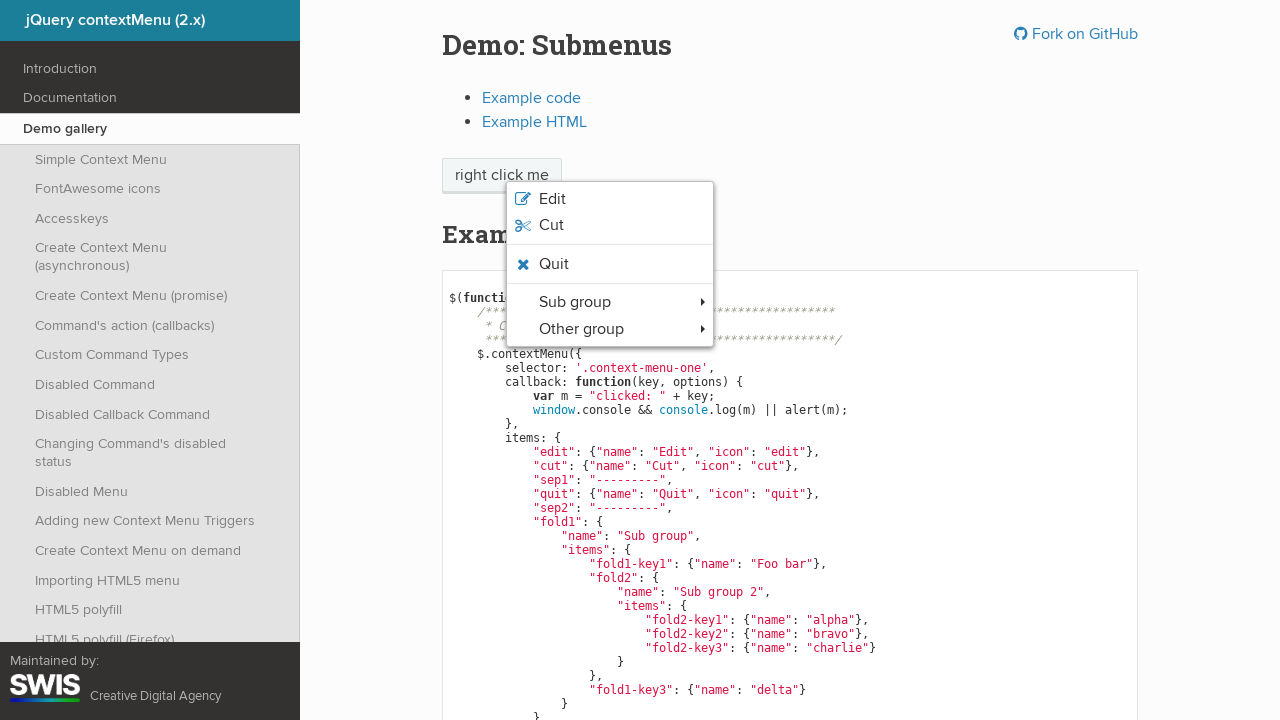

Hovered over 'Sub group' menu item at (575, 302) on xpath=//span[text()='Sub group']
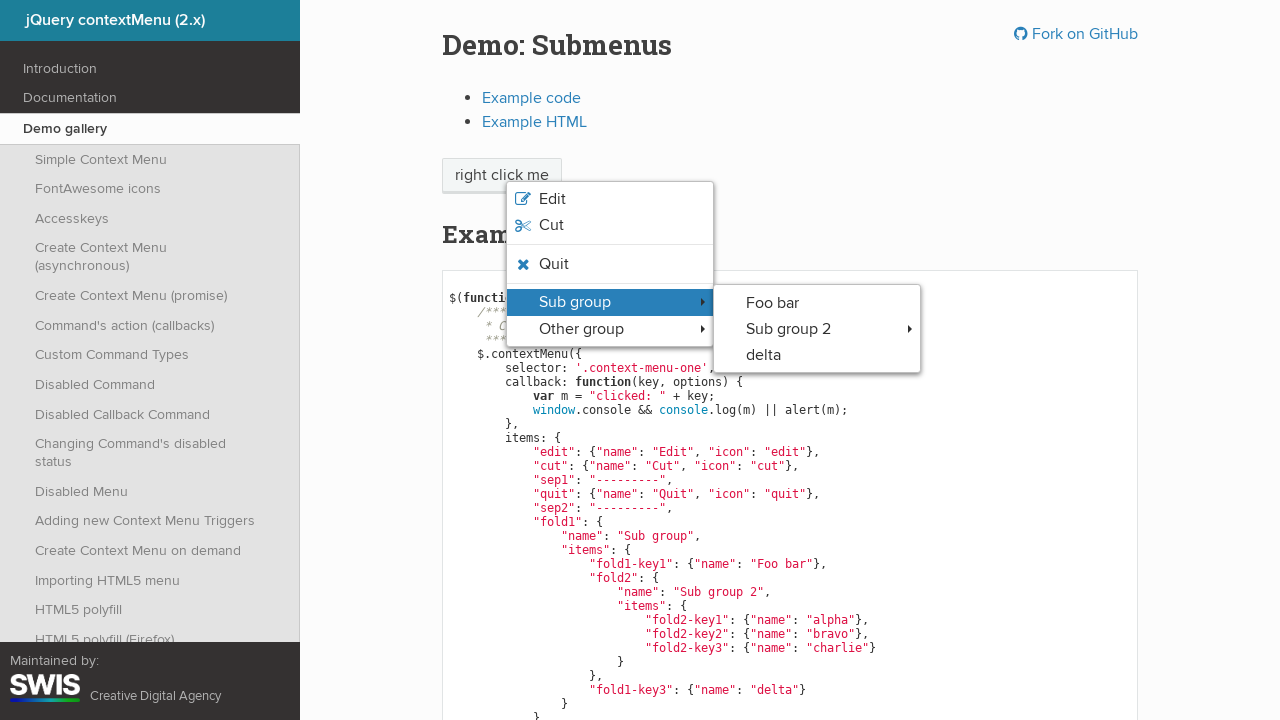

Hovered over 'Sub group 2' submenu item at (788, 329) on xpath=//span[text()='Sub group 2']
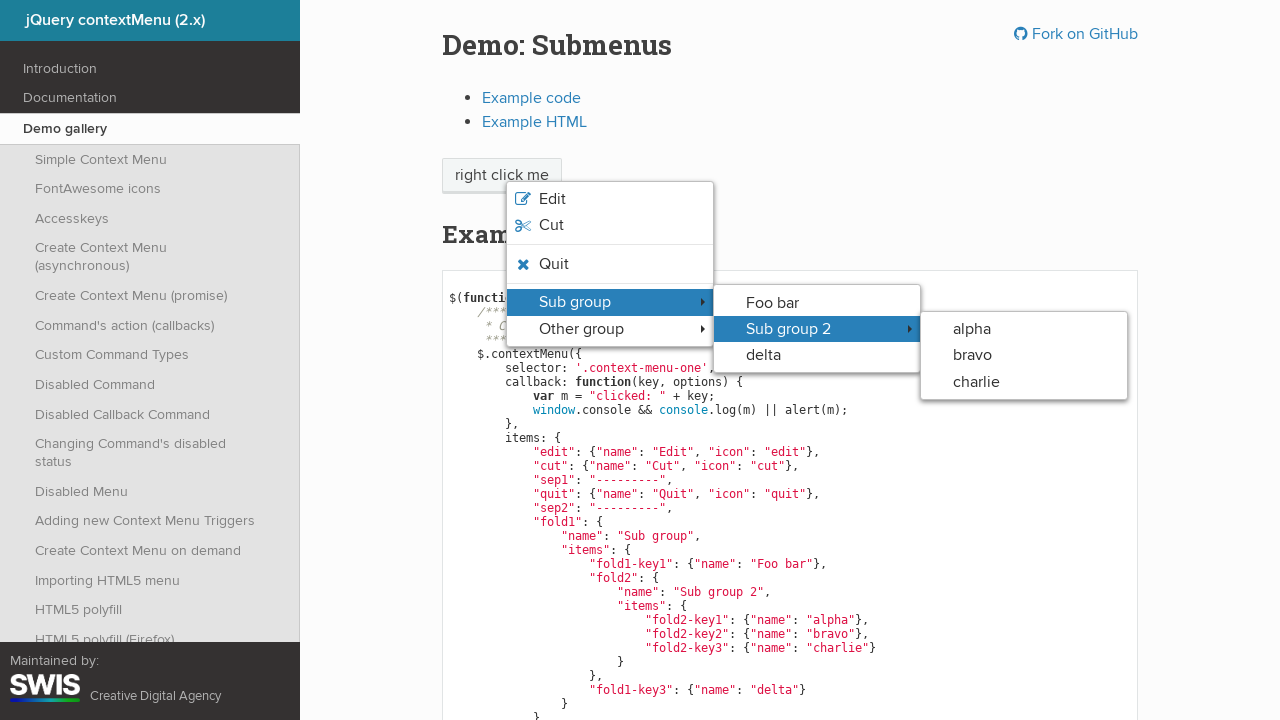

Clicked on 'alpha' menu item from nested submenu at (972, 329) on xpath=//span[text()='alpha']
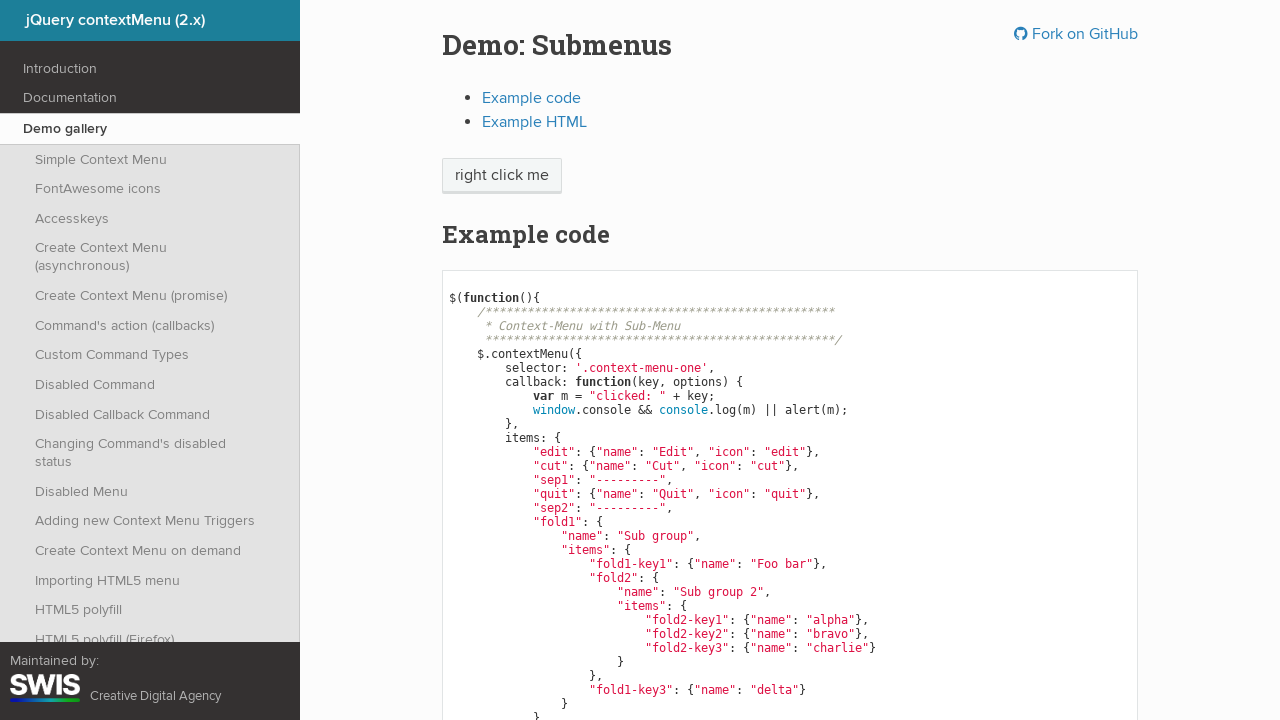

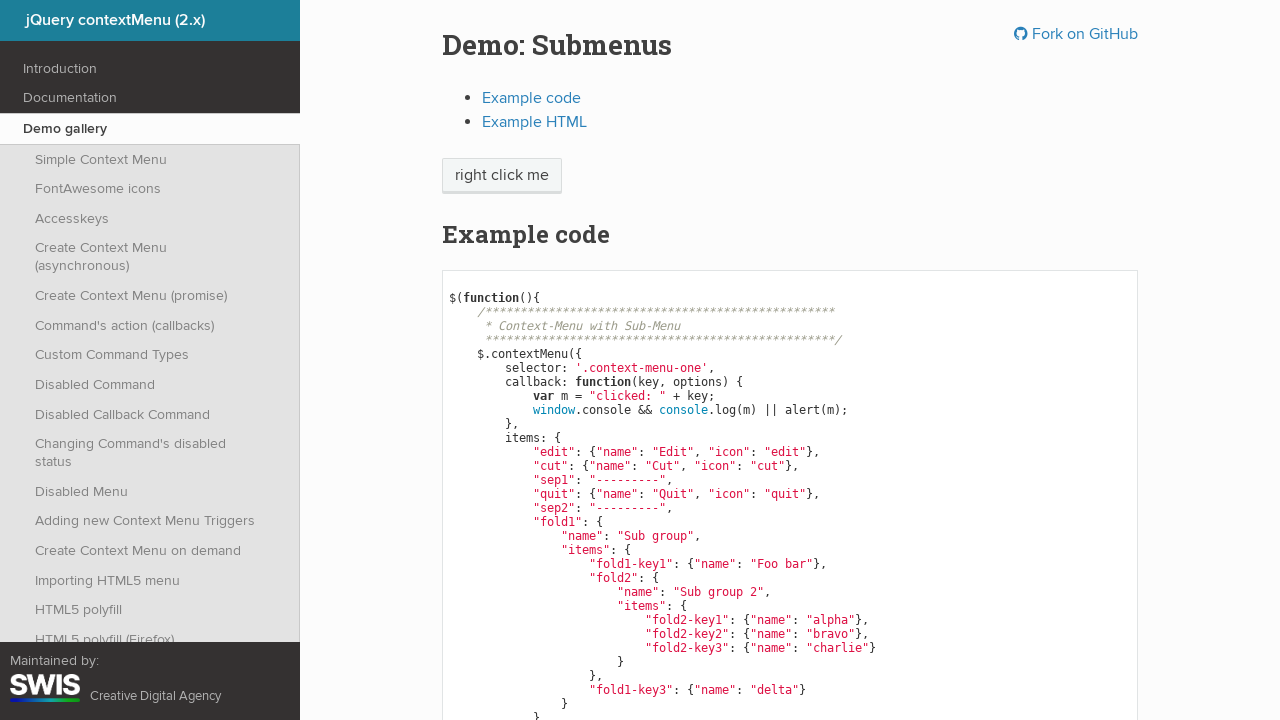